Tests clearing completed tasks while on the Active filter view.

Starting URL: https://todomvc4tasj.herokuapp.com/

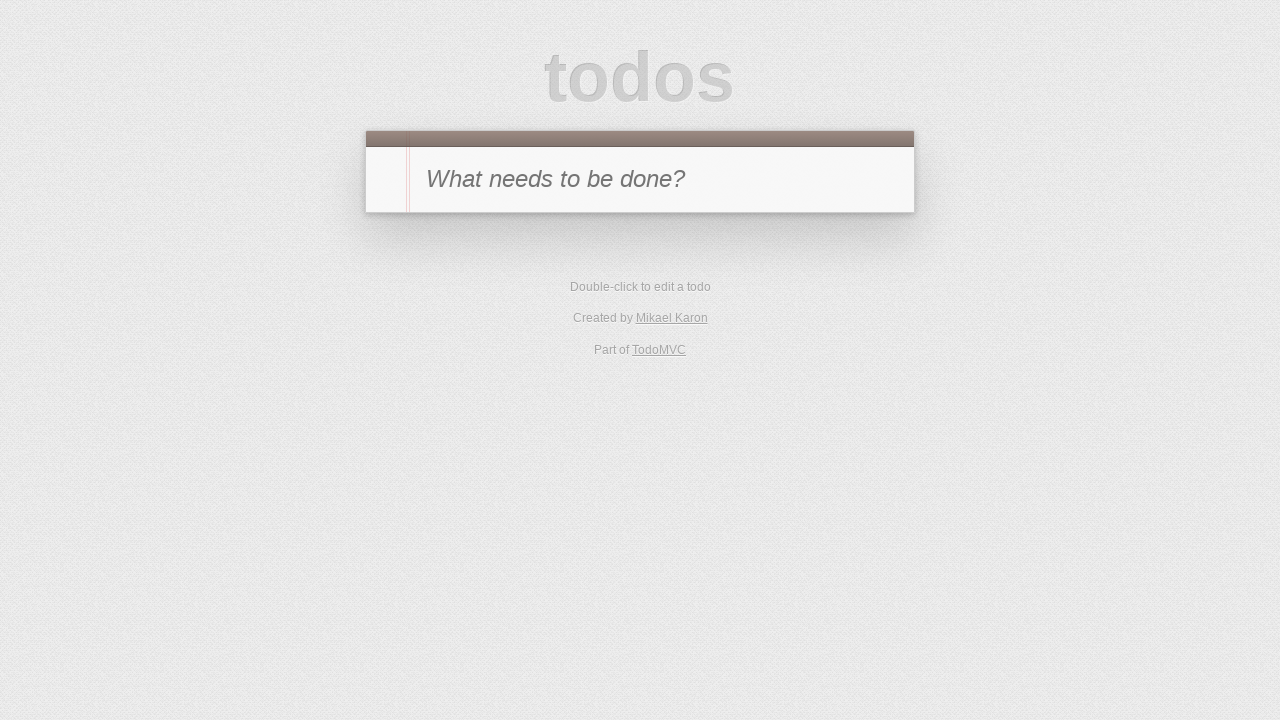

Set localStorage with one completed task
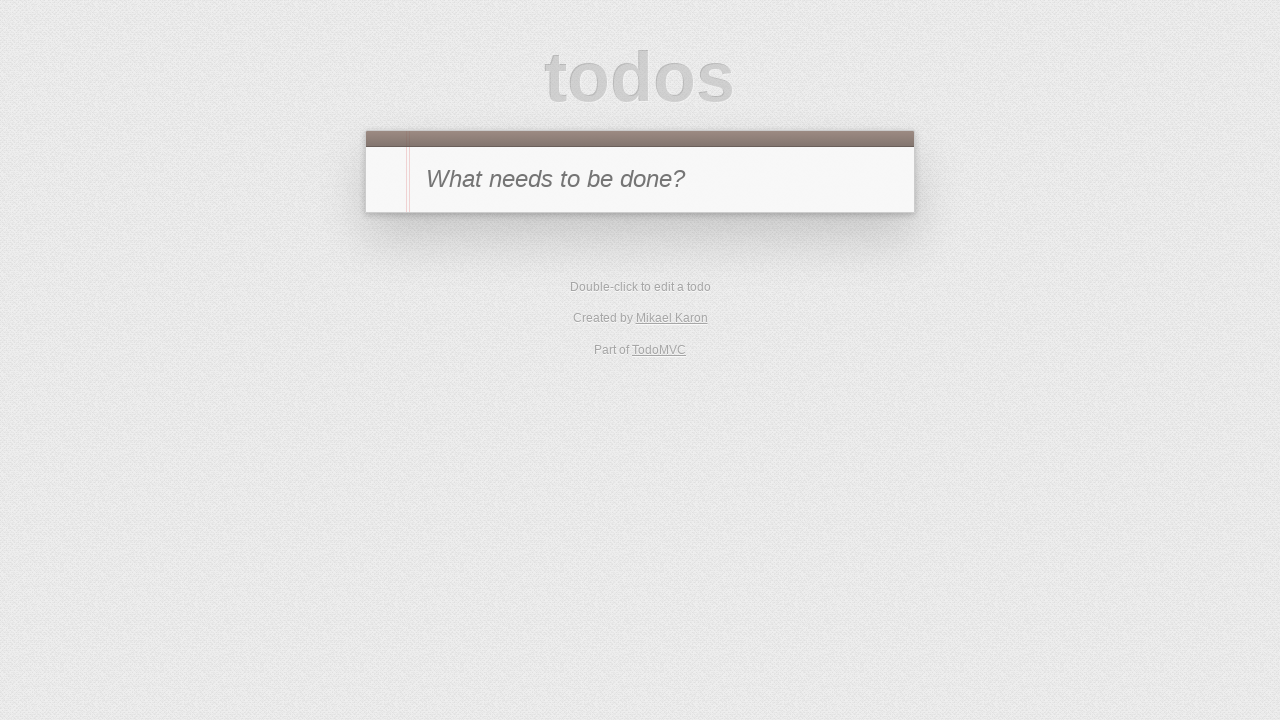

Reloaded page to apply initial state
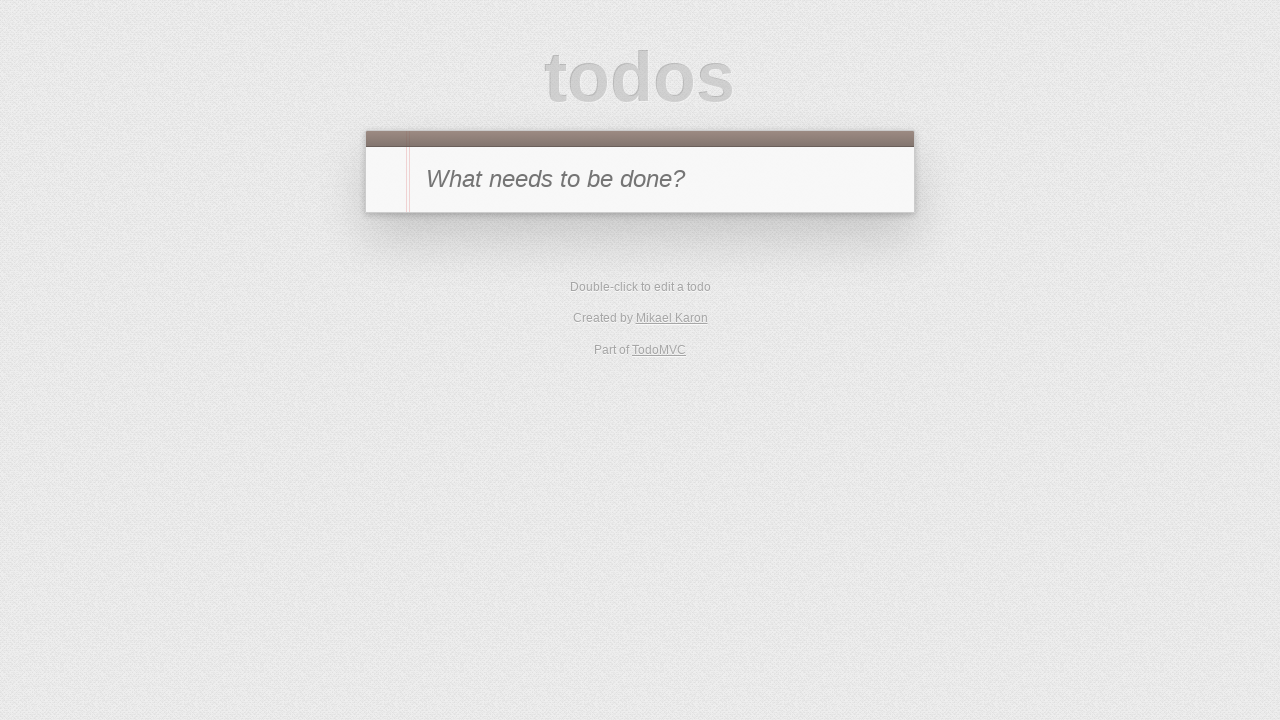

Clicked Active filter button at (614, 291) on #filters li:has-text('Active')
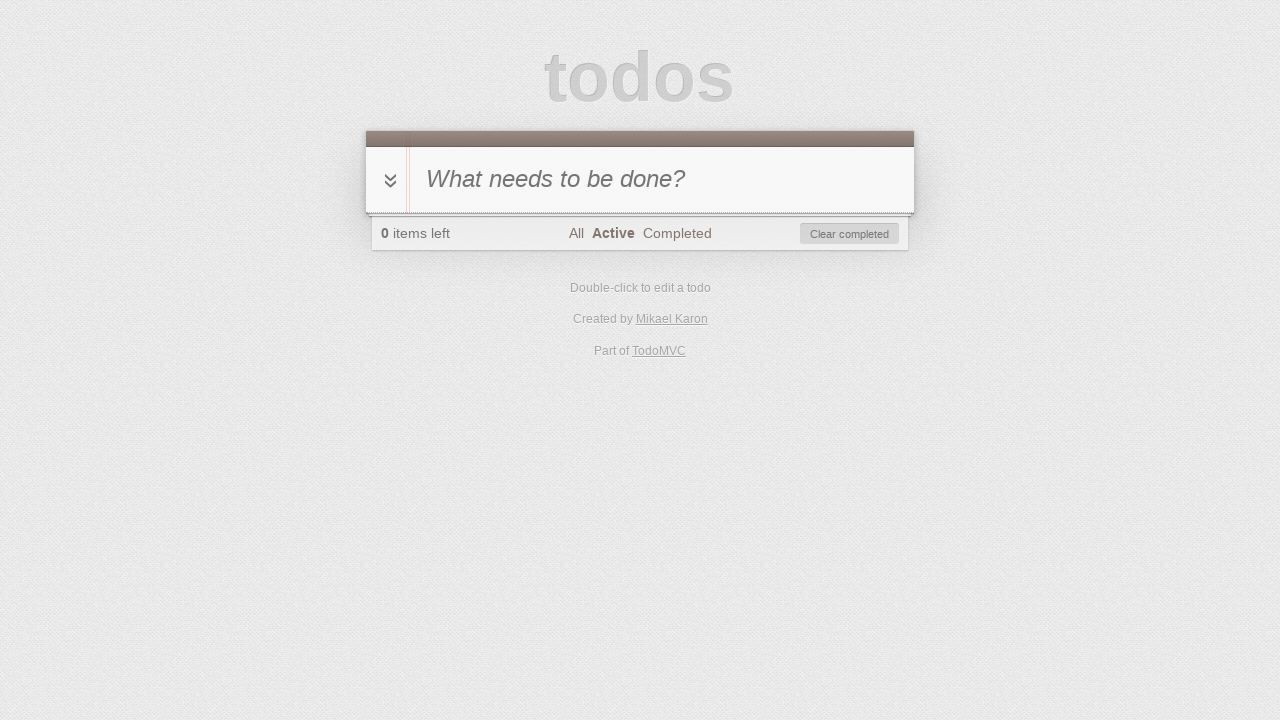

Clicked Clear Completed button to remove completed tasks at (850, 234) on #clear-completed
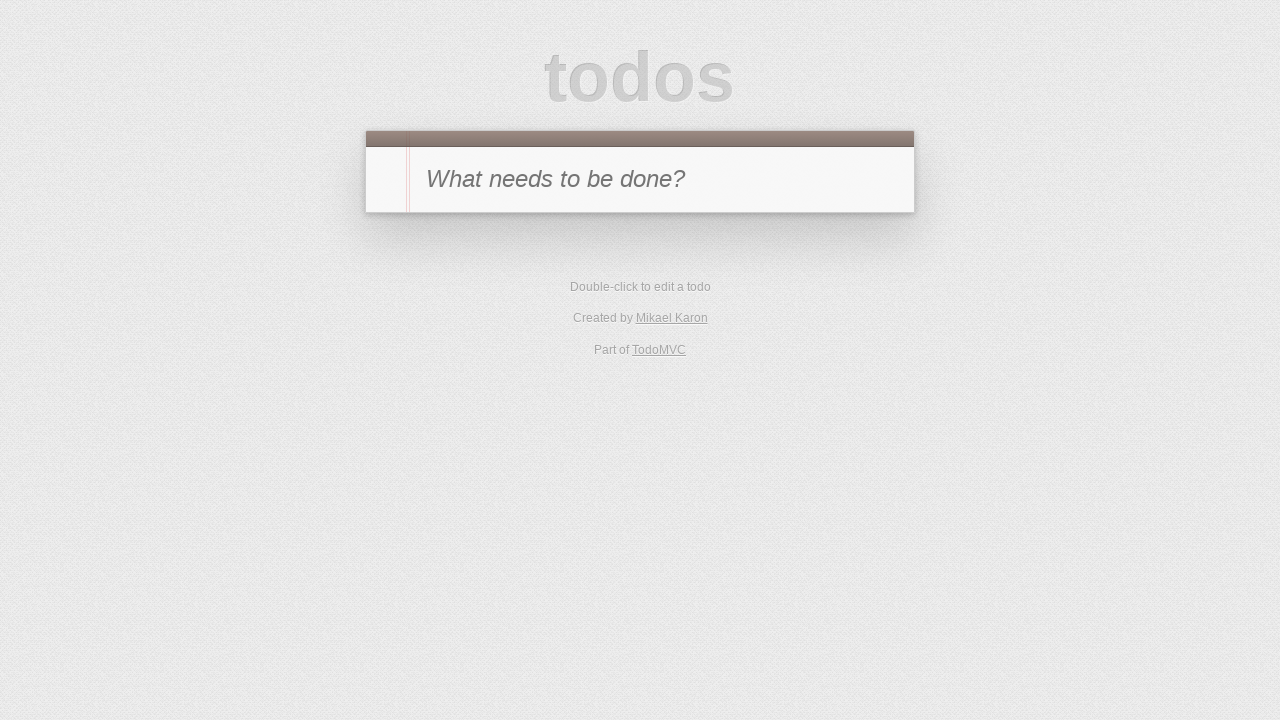

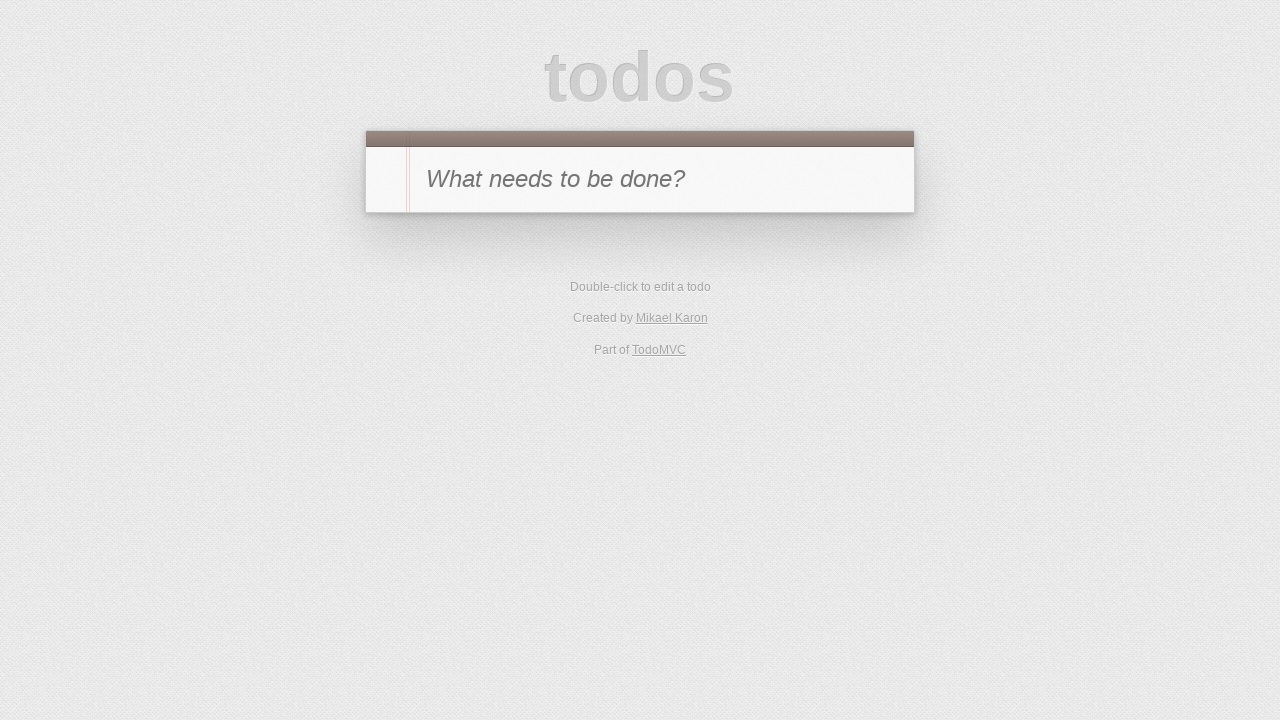